Tests navigation to Broken Images page and verifies image attributes

Starting URL: http://the-internet.herokuapp.com/

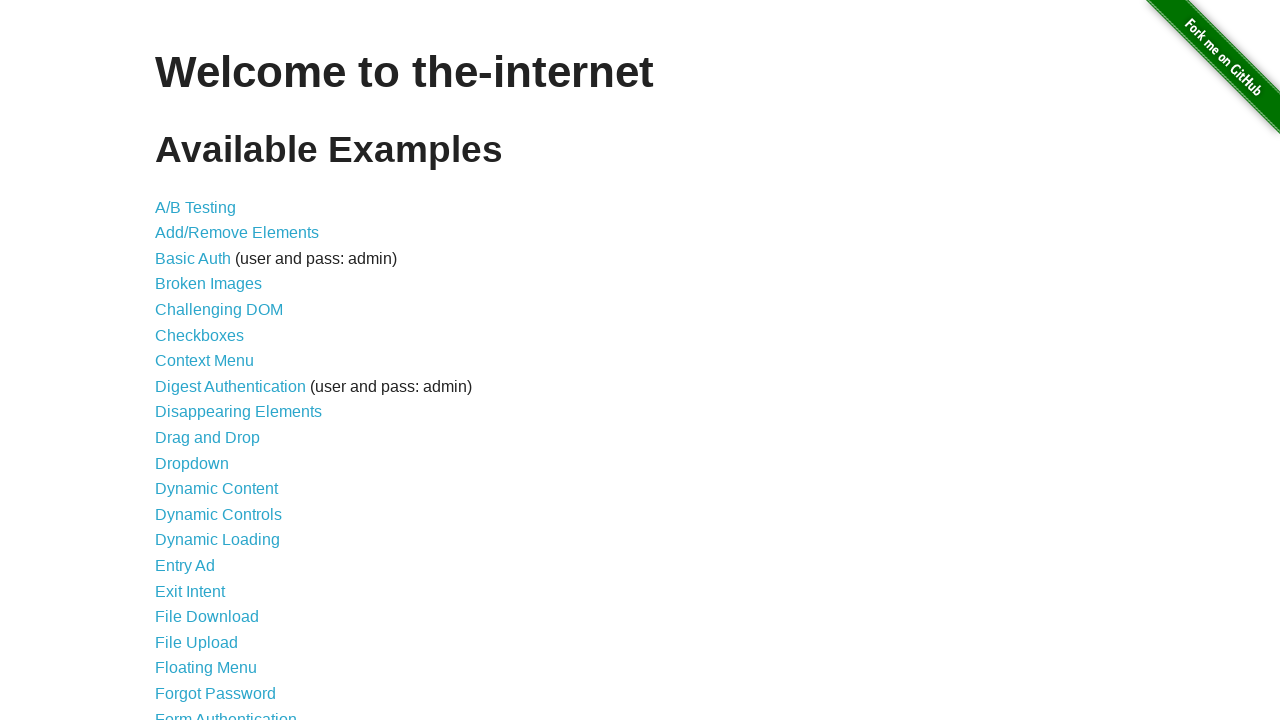

Clicked on Broken Images link at (208, 284) on xpath=//a[contains(text(),'Broken Images')]
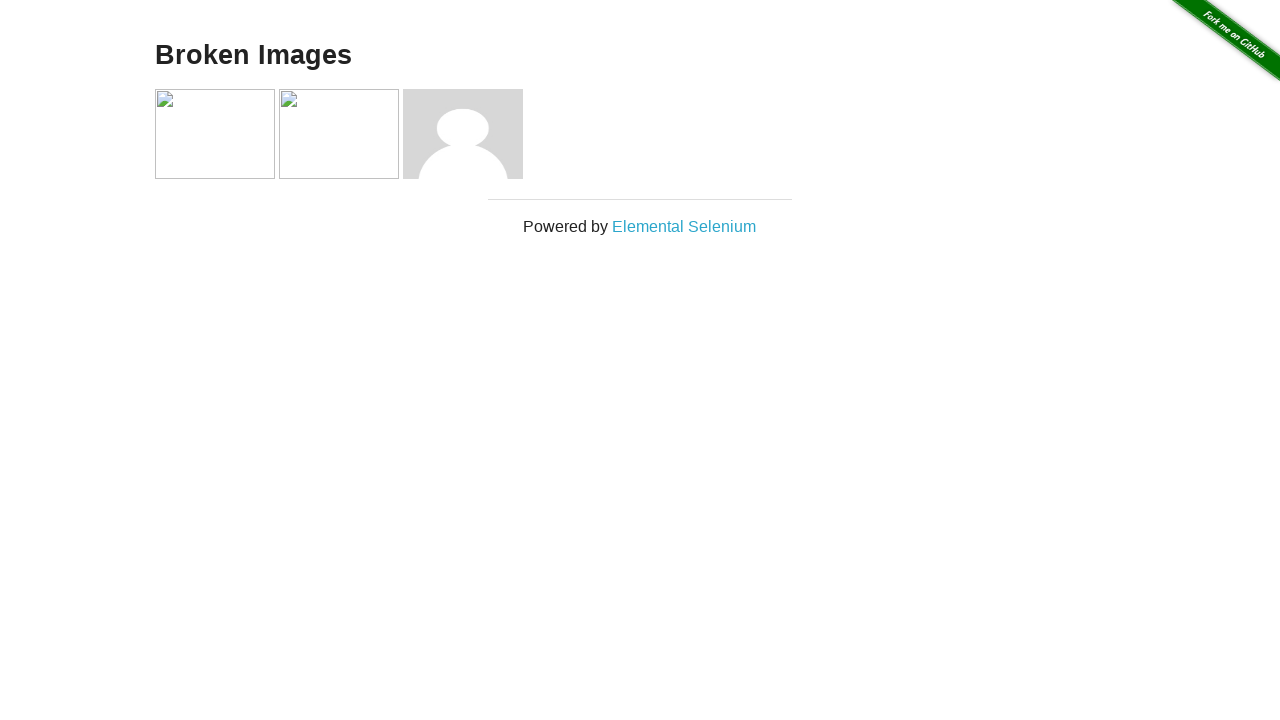

Third image element loaded on Broken Images page
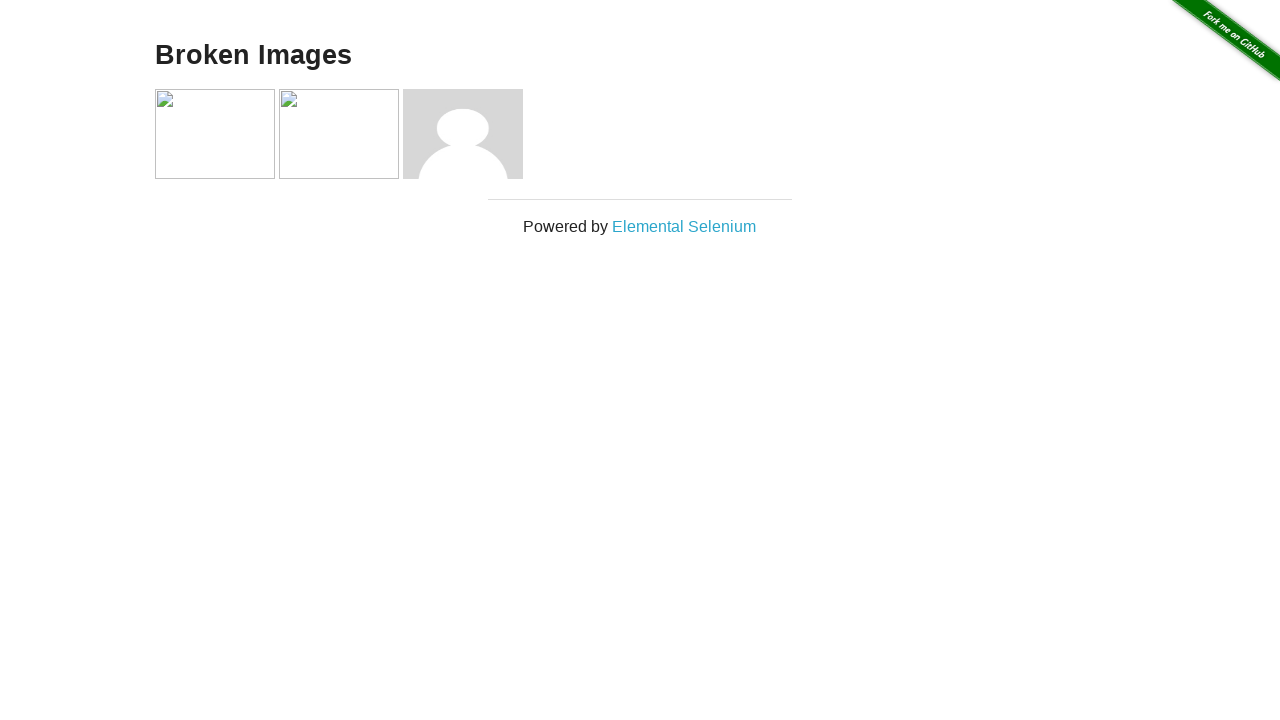

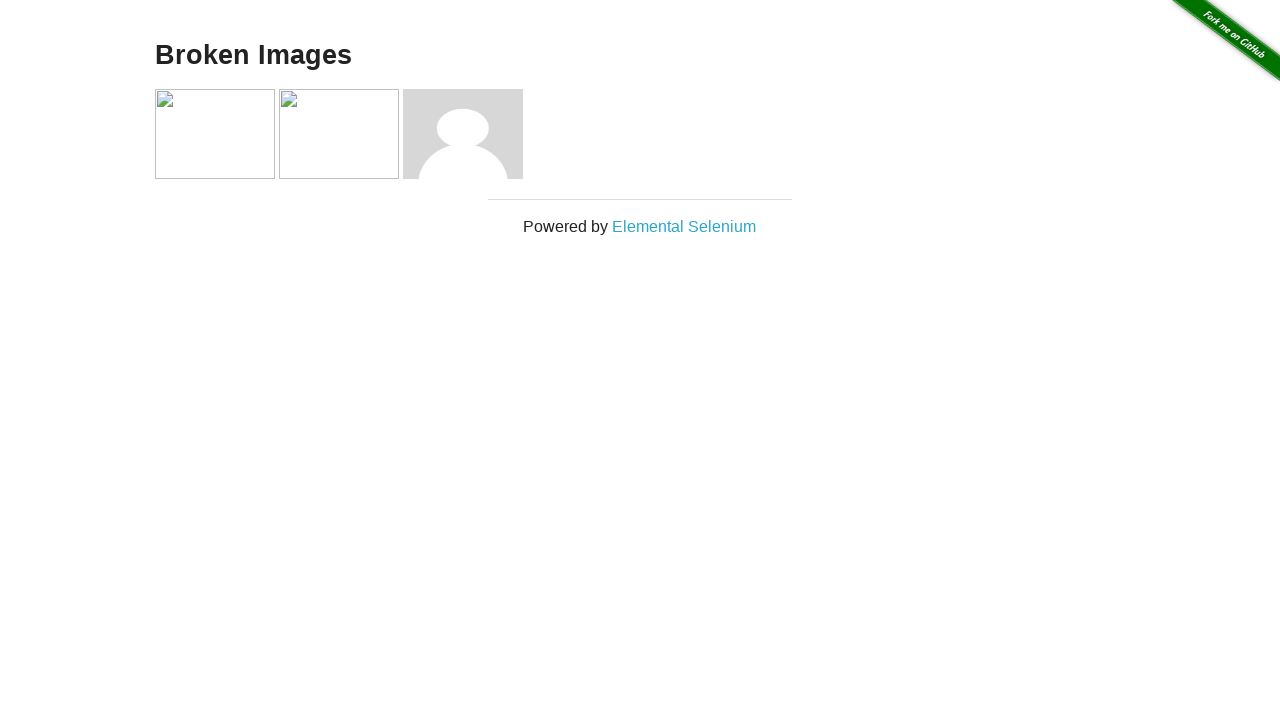